Tests that the Cineplanet Peru homepage loads successfully by verifying the response status and URL

Starting URL: https://www.cineplanet.com.pe/

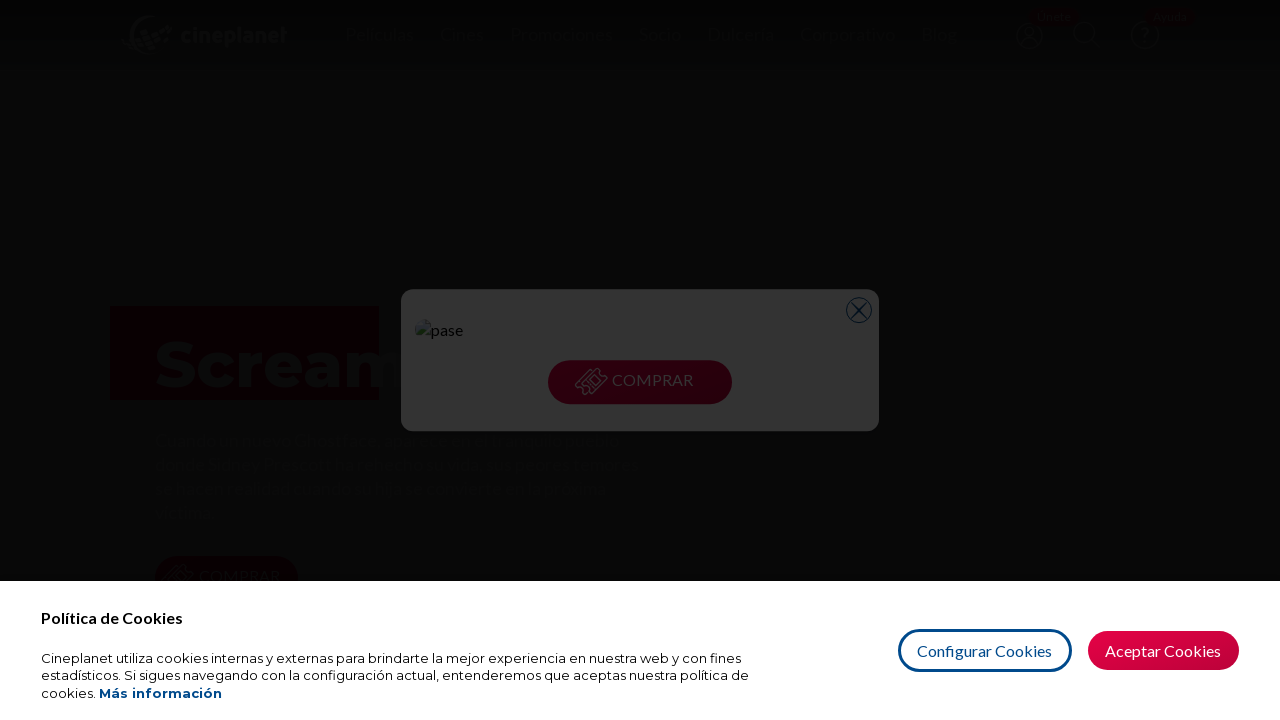

Waited for page to reach domcontentloaded state
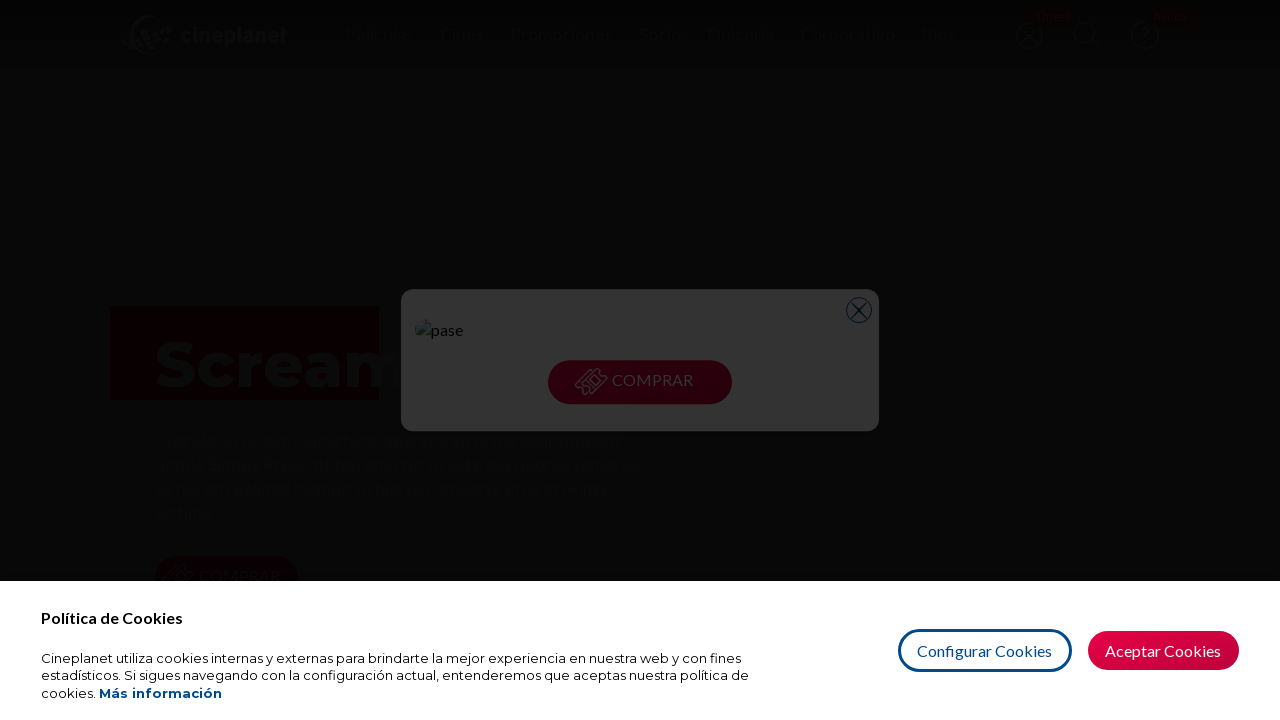

Verified that the current URL matches the expected Cineplanet Peru homepage URL
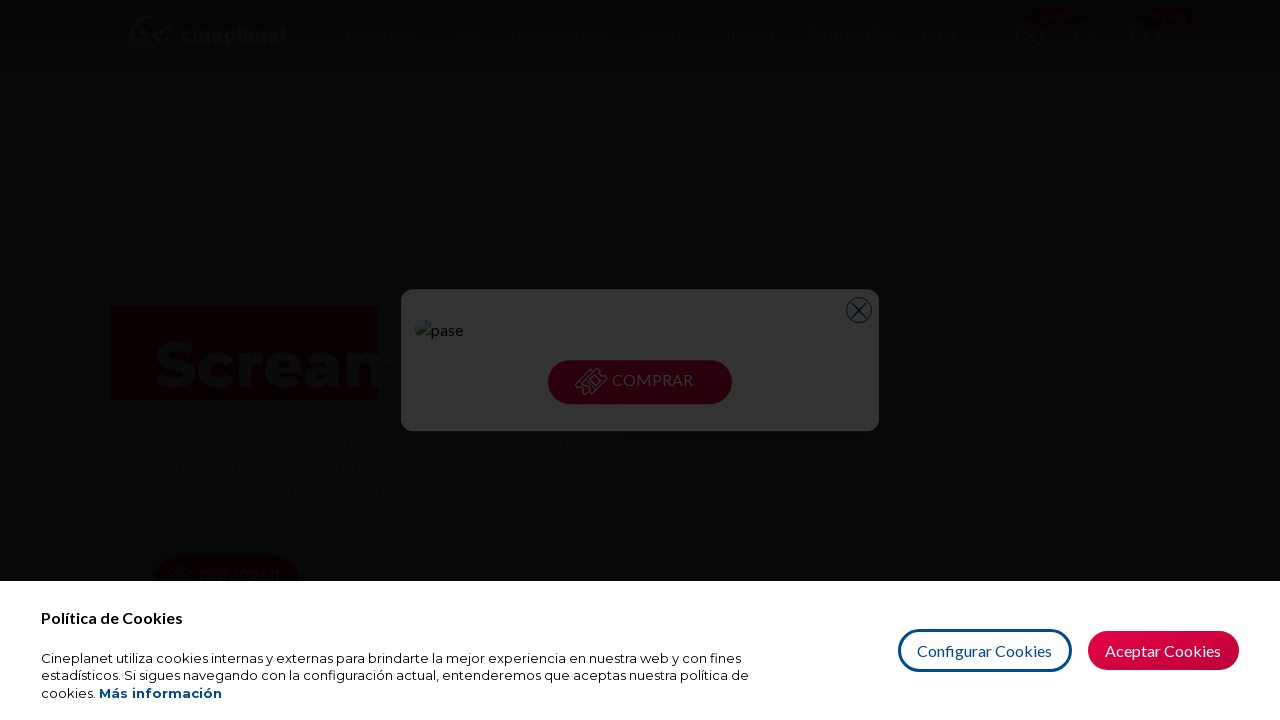

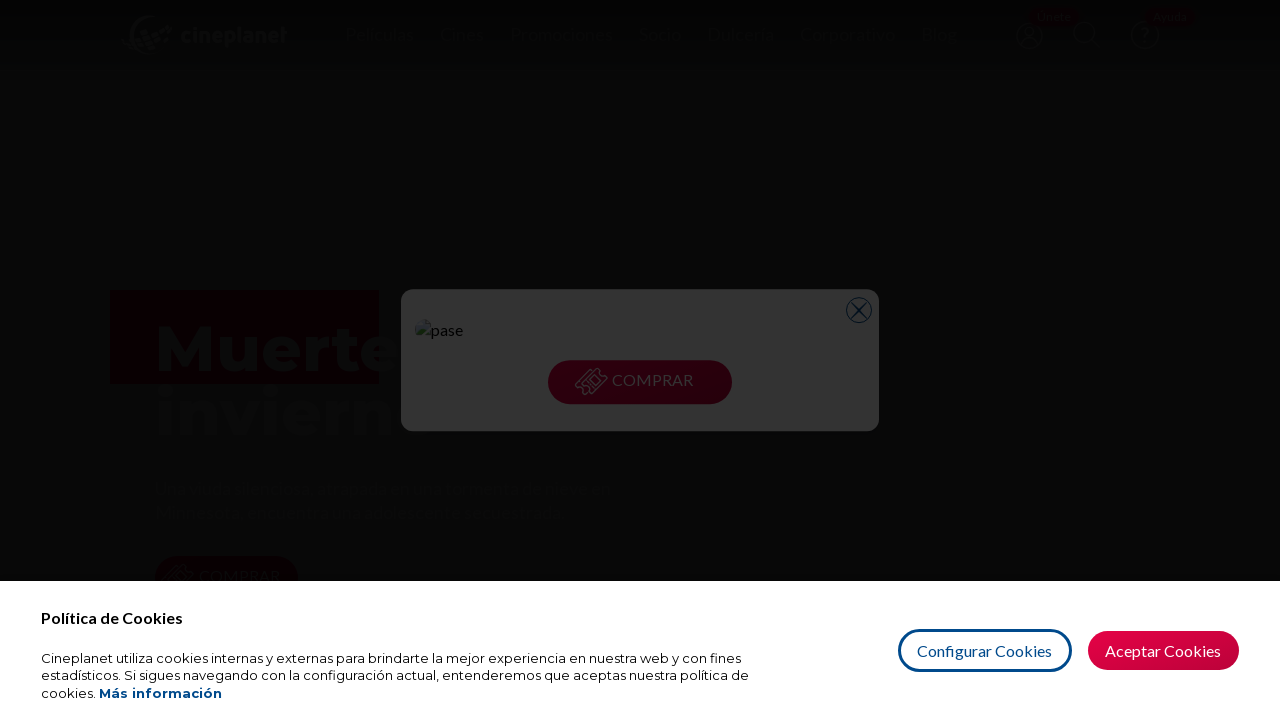